Tests dropdown selection by choosing "Option 2" from a dropdown menu, then navigates to the inputs page and enters a numeric value "123" in the input field.

Starting URL: https://the-internet.herokuapp.com/dropdown

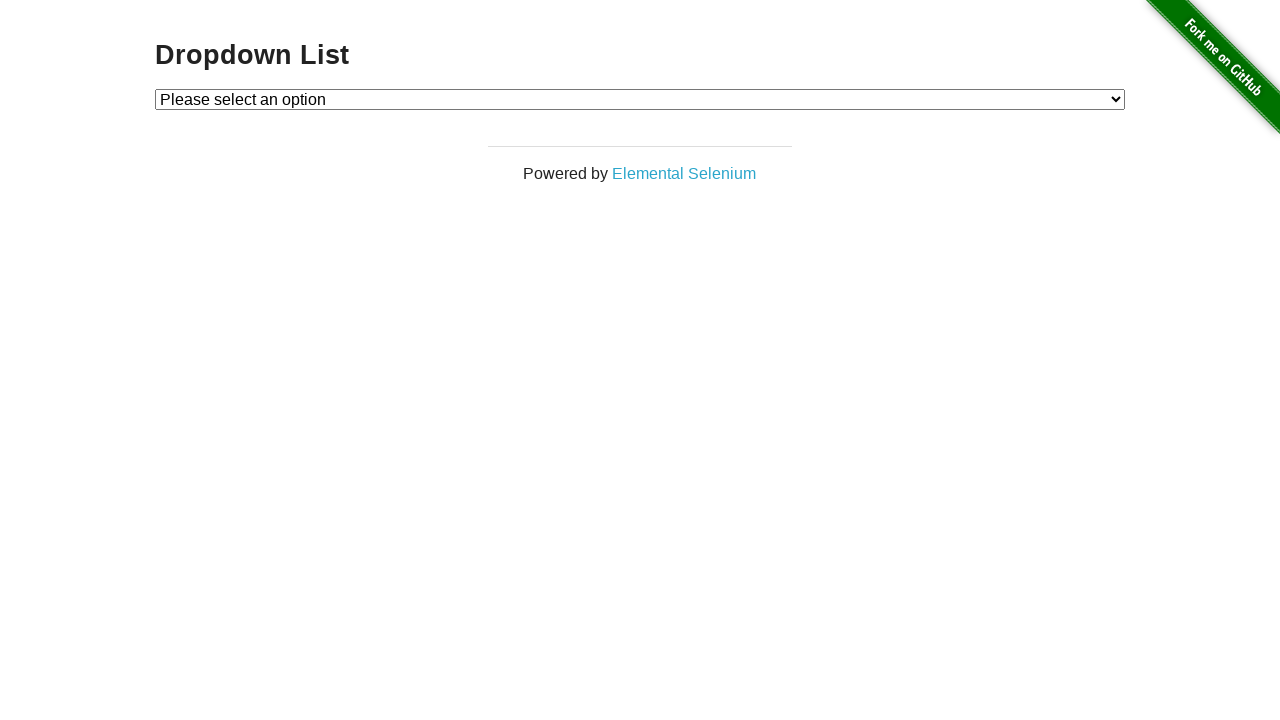

Selected 'Option 2' from the dropdown menu on #dropdown
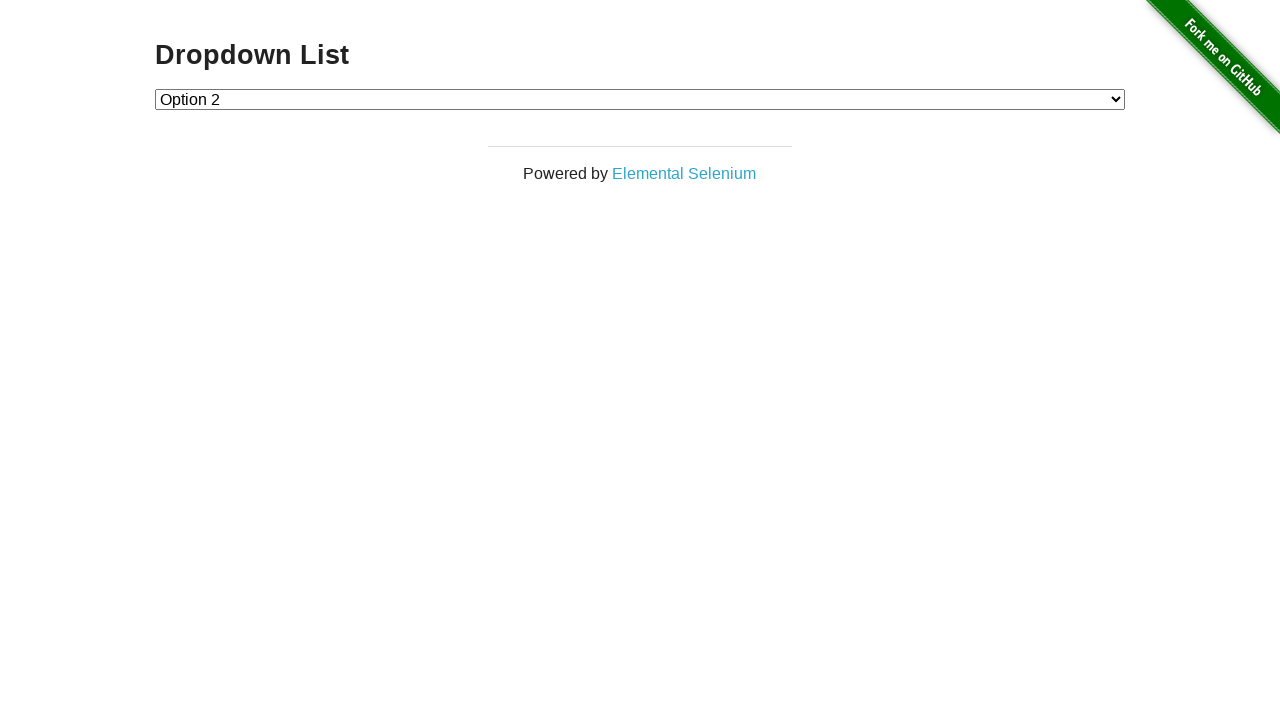

Verified that dropdown value is '2' (Option 2)
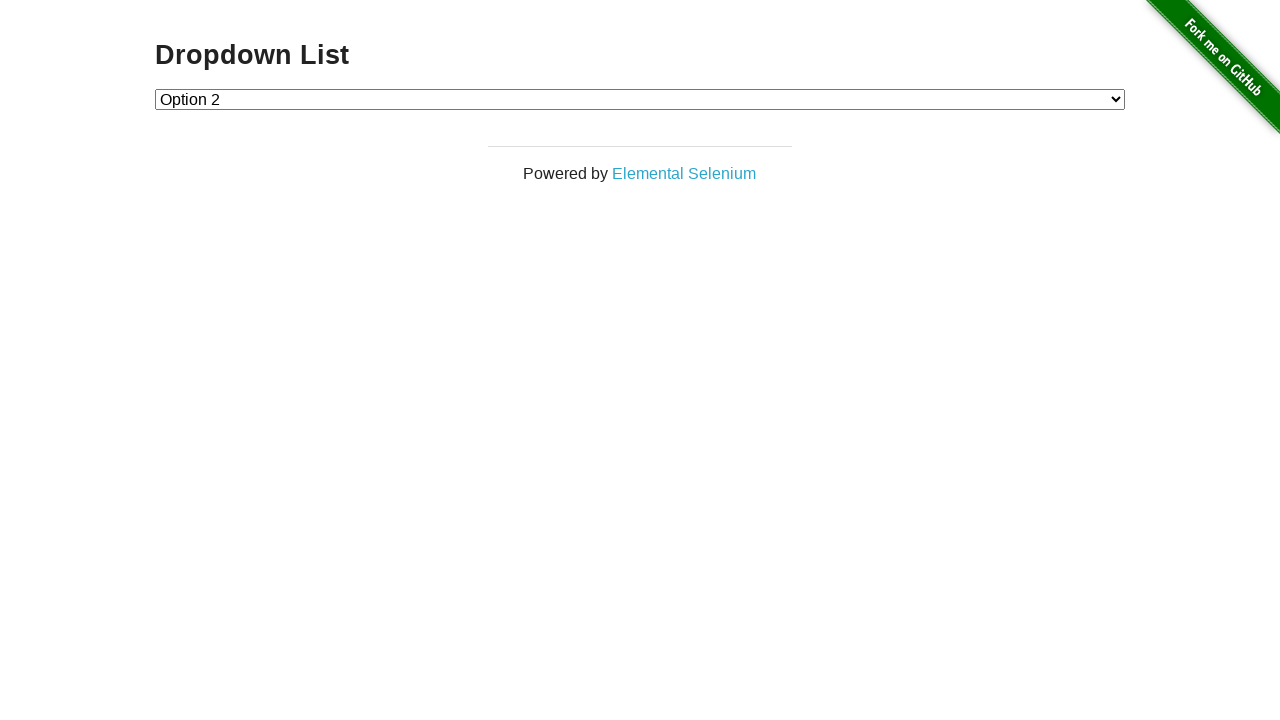

Navigated to the inputs page
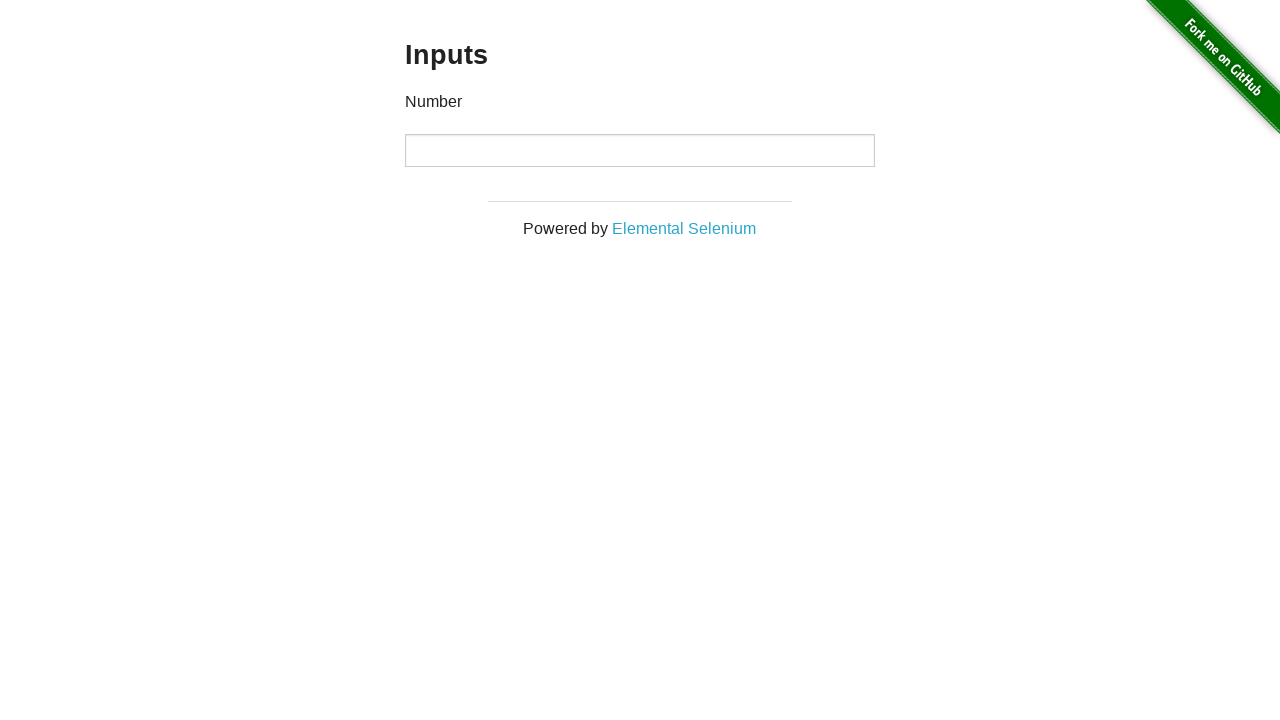

Entered numeric value '123' in the input field on input[type='number']
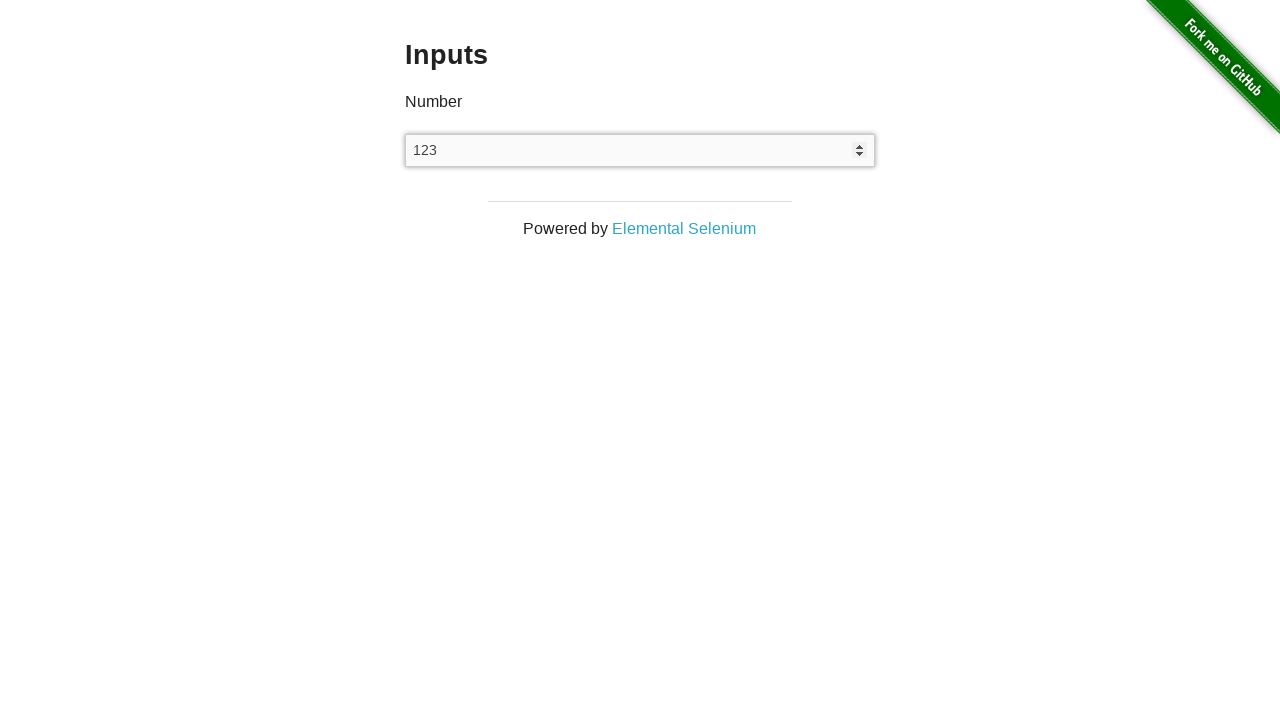

Verified that input field contains '123'
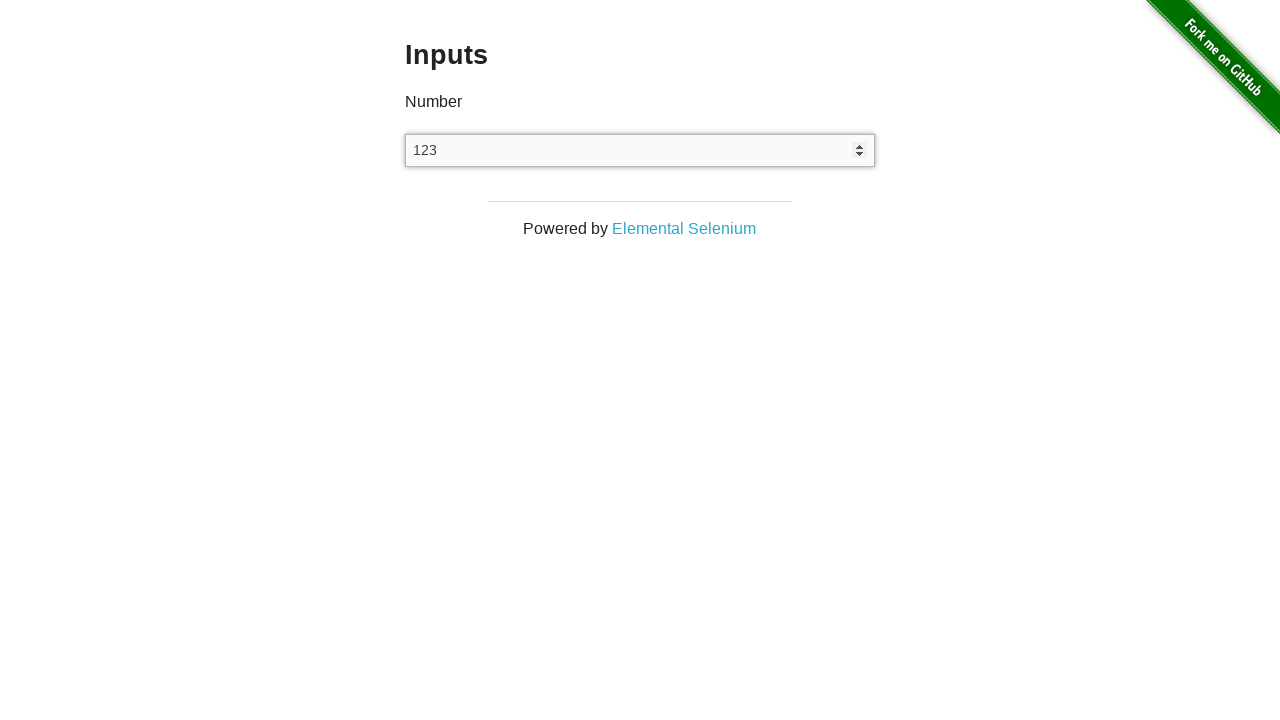

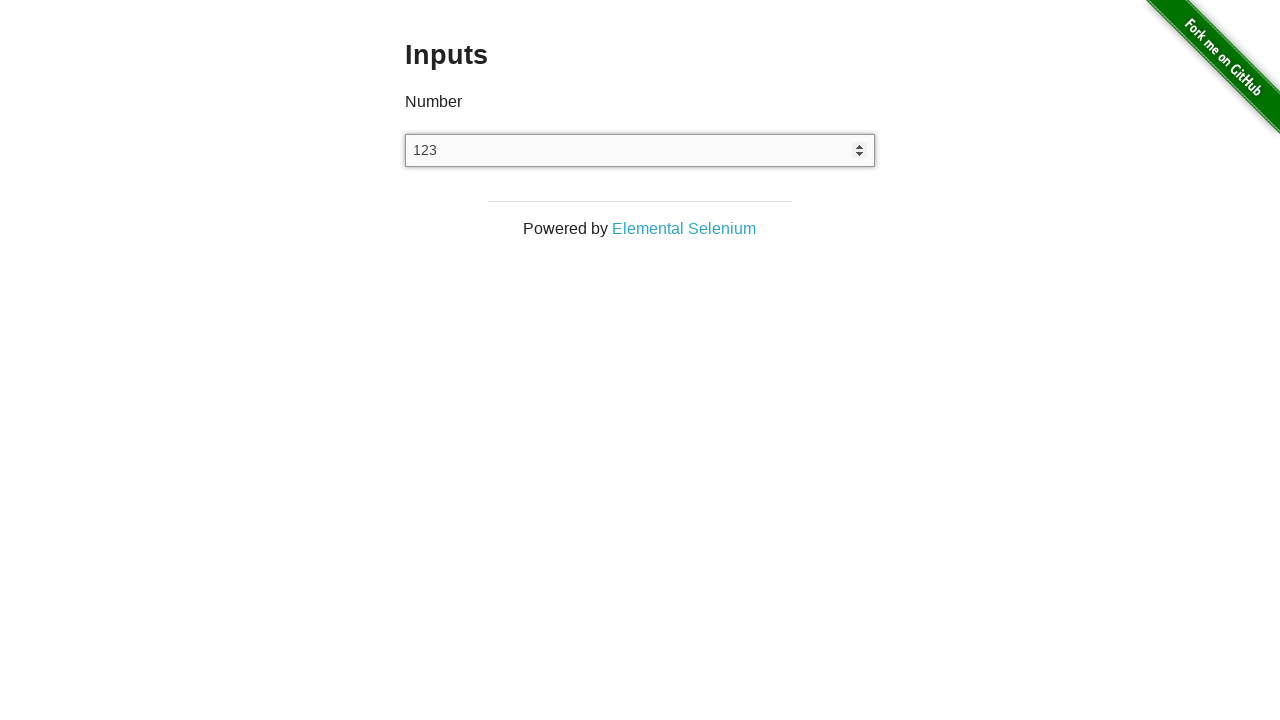